Finds a table row containing 'jdoe' and clicks the delete link in that row

Starting URL: http://the-internet.herokuapp.com/tables

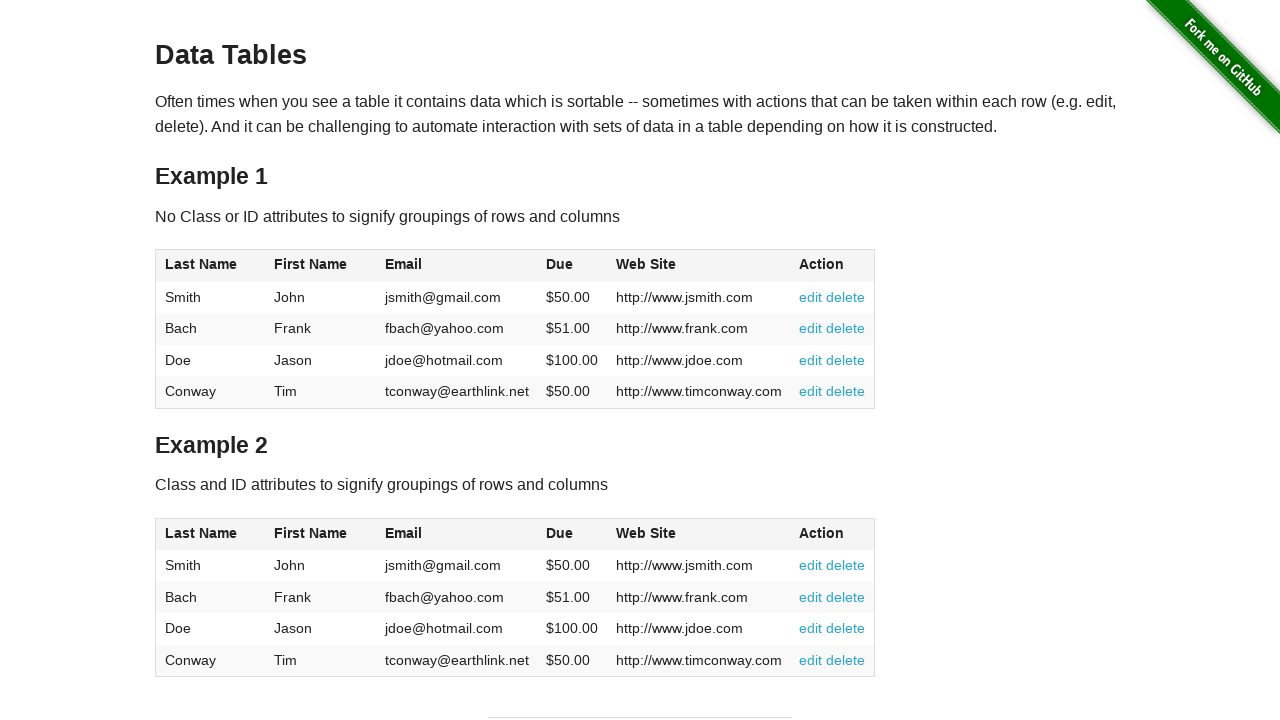

Waited for table #table1 to load
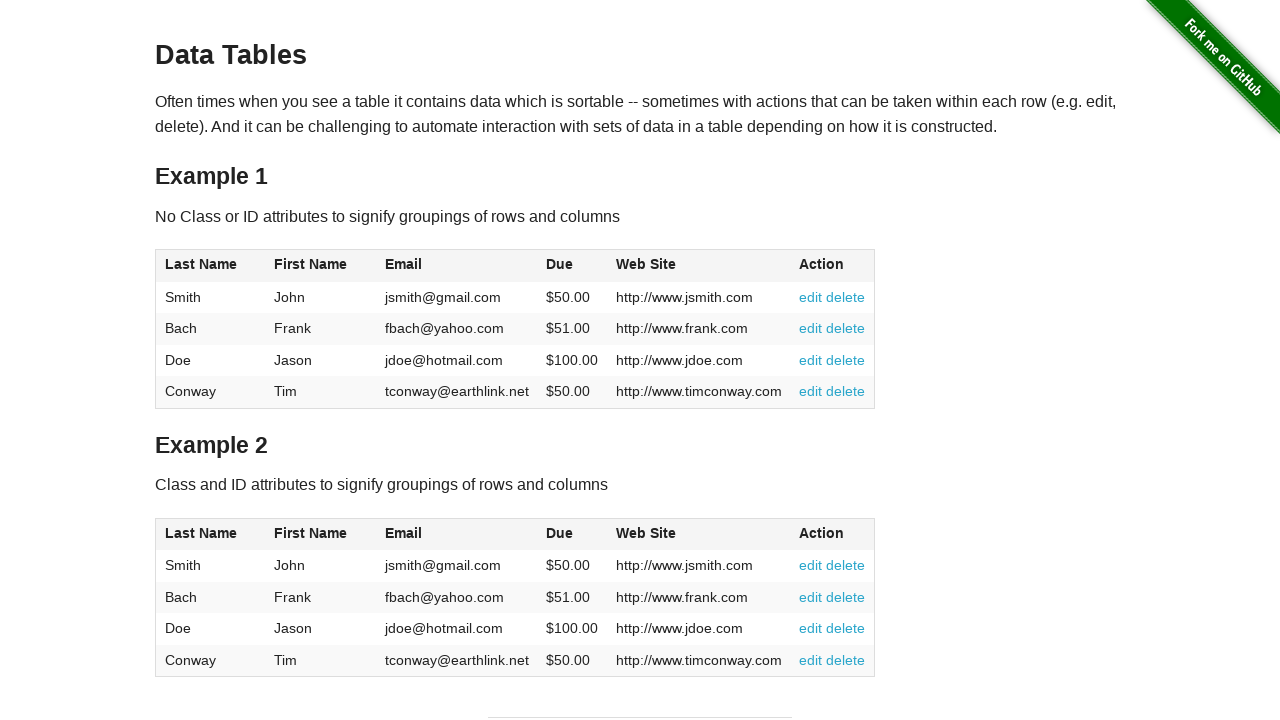

Retrieved all rows from table
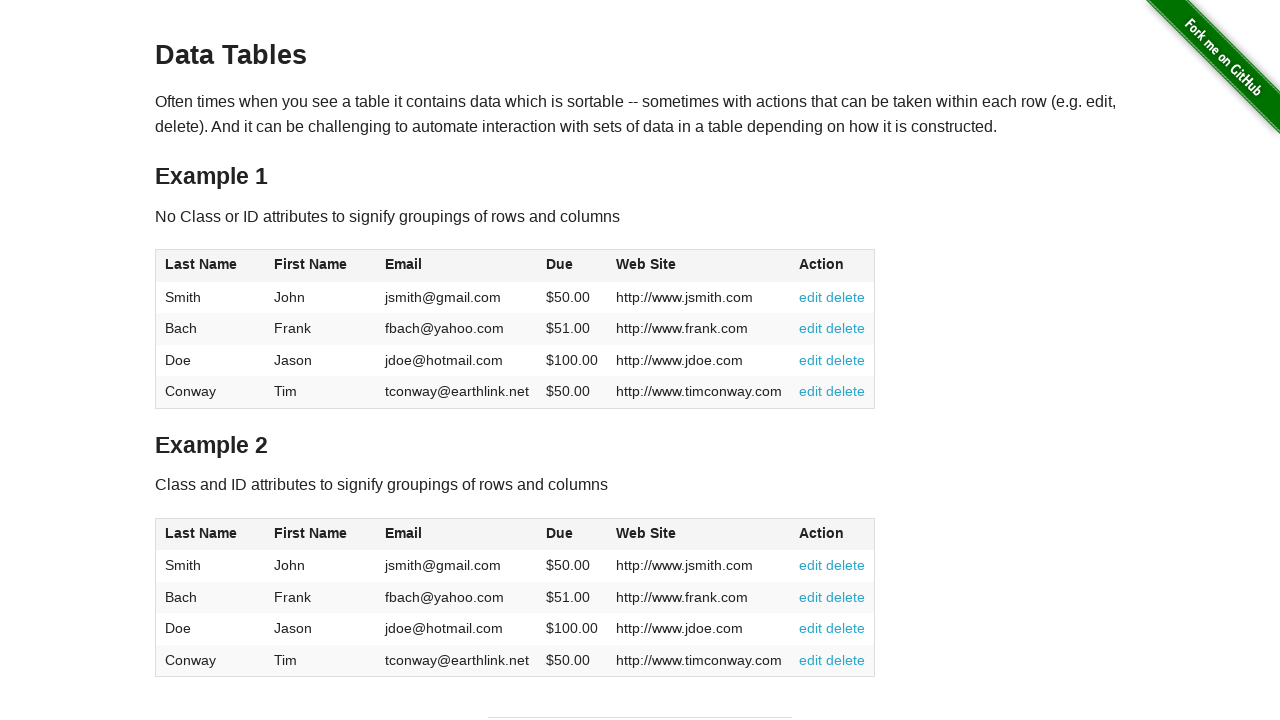

Found row containing 'jdoe' and clicked delete link at (846, 360) on #table1 tbody tr >> nth=2 >> a[href='#delete']
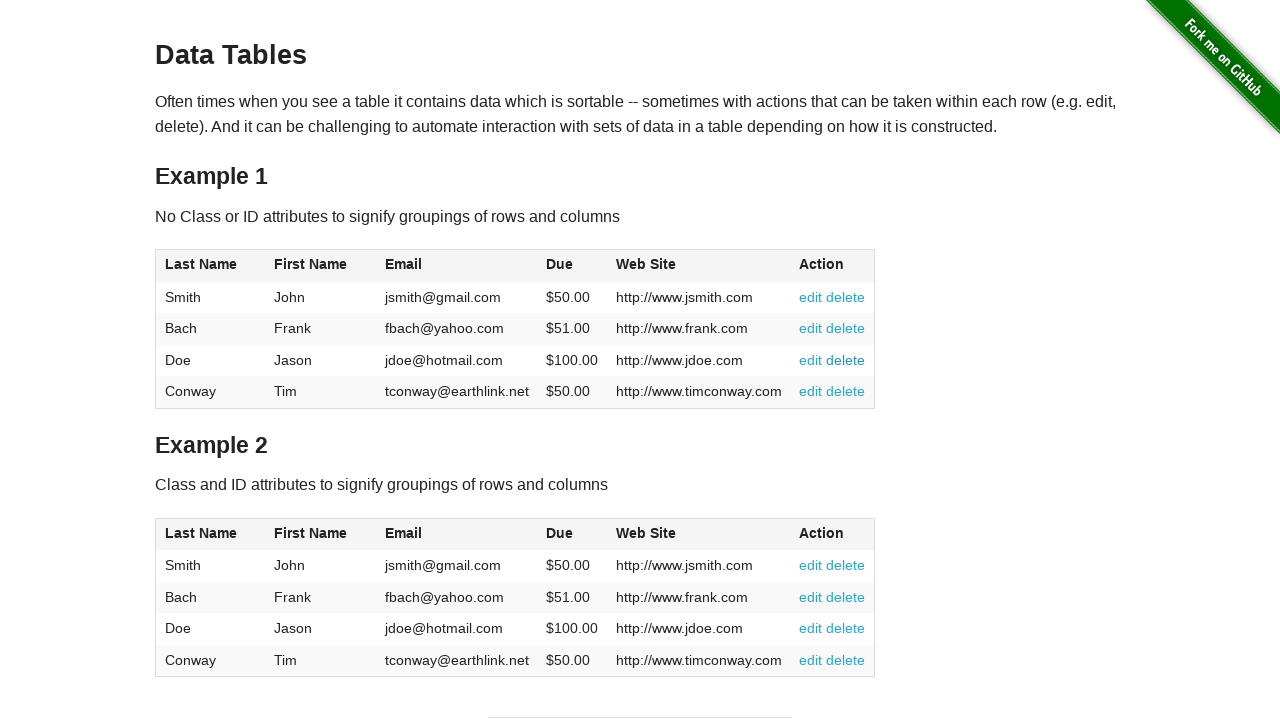

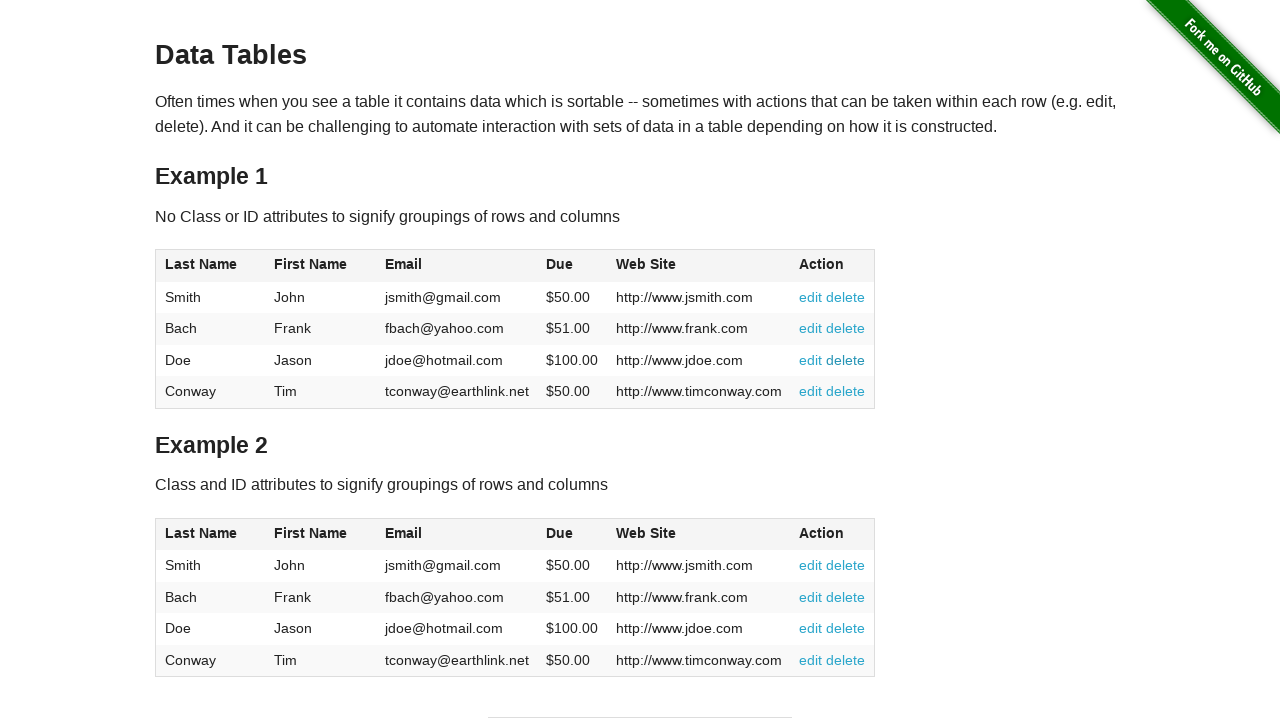